Tests handling a simple alert popup by clicking a button to trigger the alert and accepting it

Starting URL: https://demo.automationtesting.in/Alerts.html

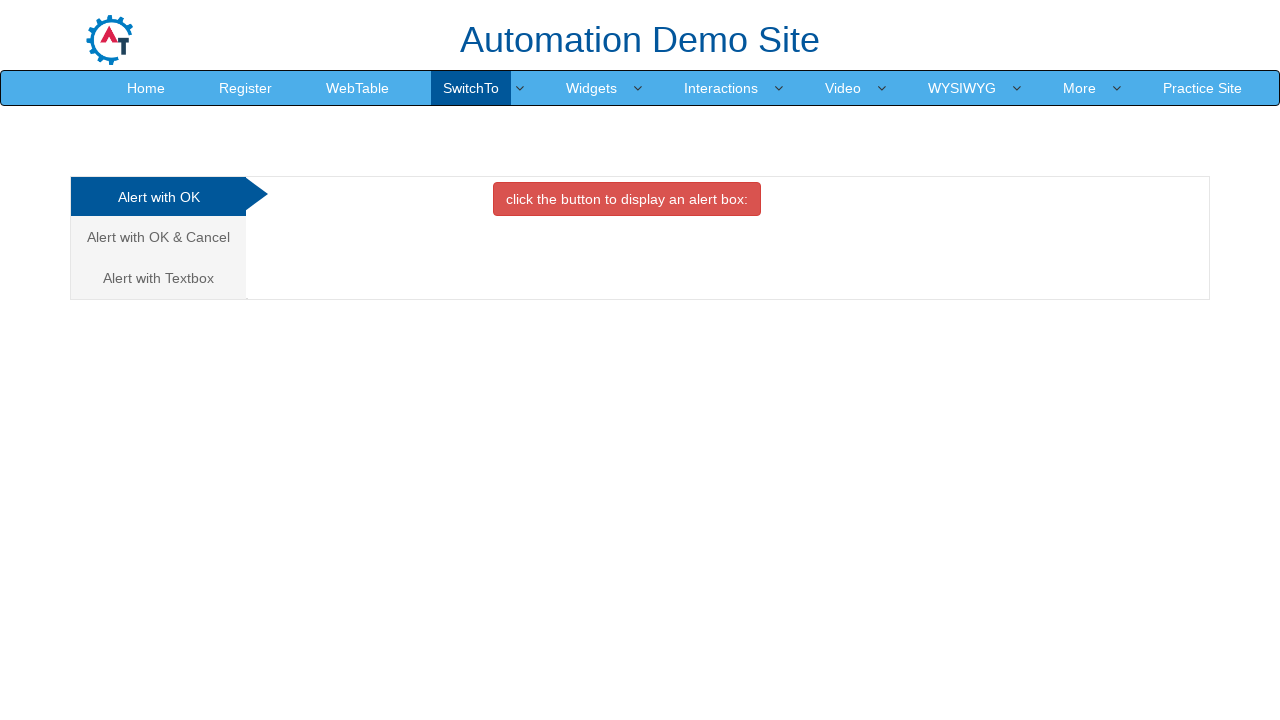

Clicked on 'Alert with OK' tab at (158, 197) on xpath=//a[normalize-space()='Alert with OK']
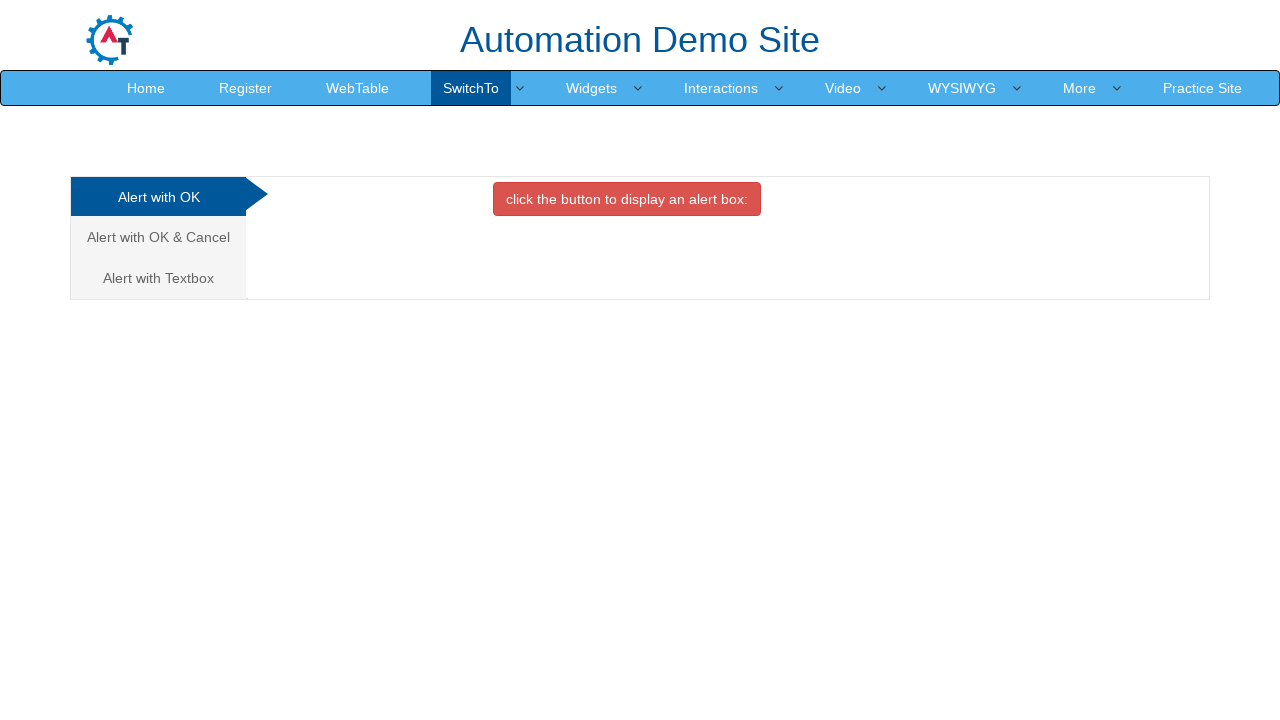

Clicked button to trigger alert popup at (627, 199) on xpath=//button[@class='btn btn-danger']
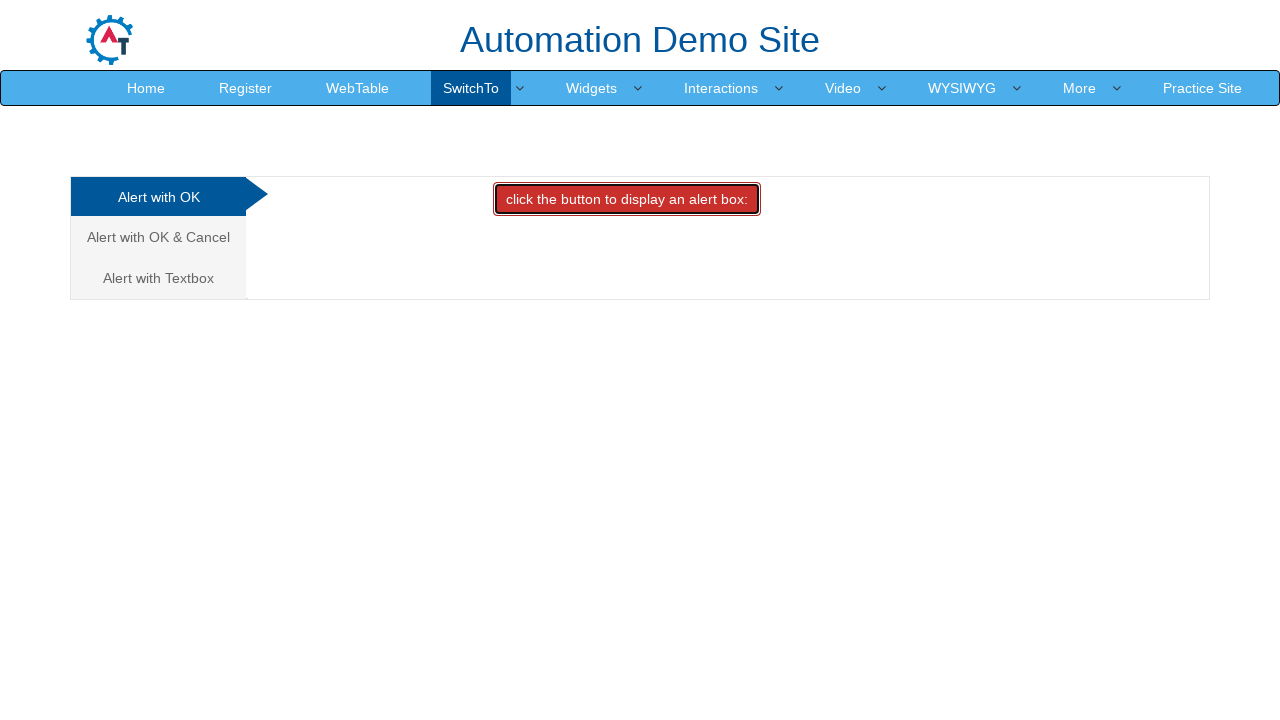

Set up dialog handler to accept alert
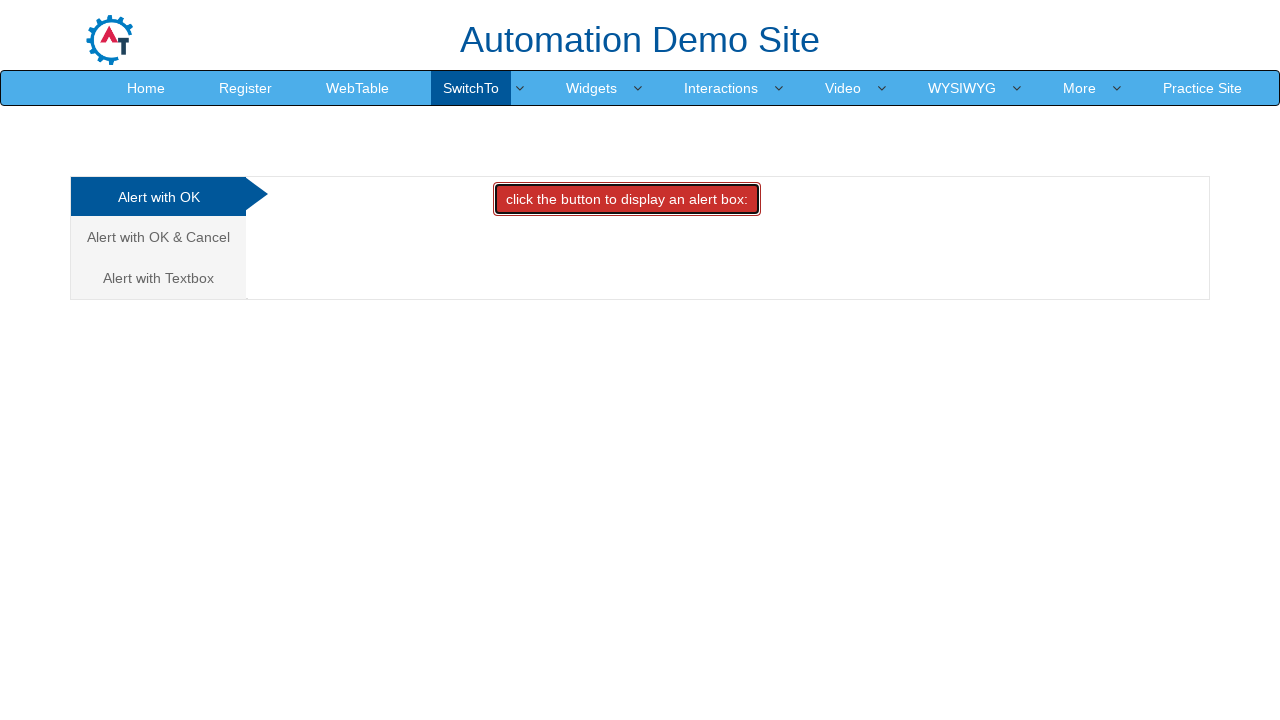

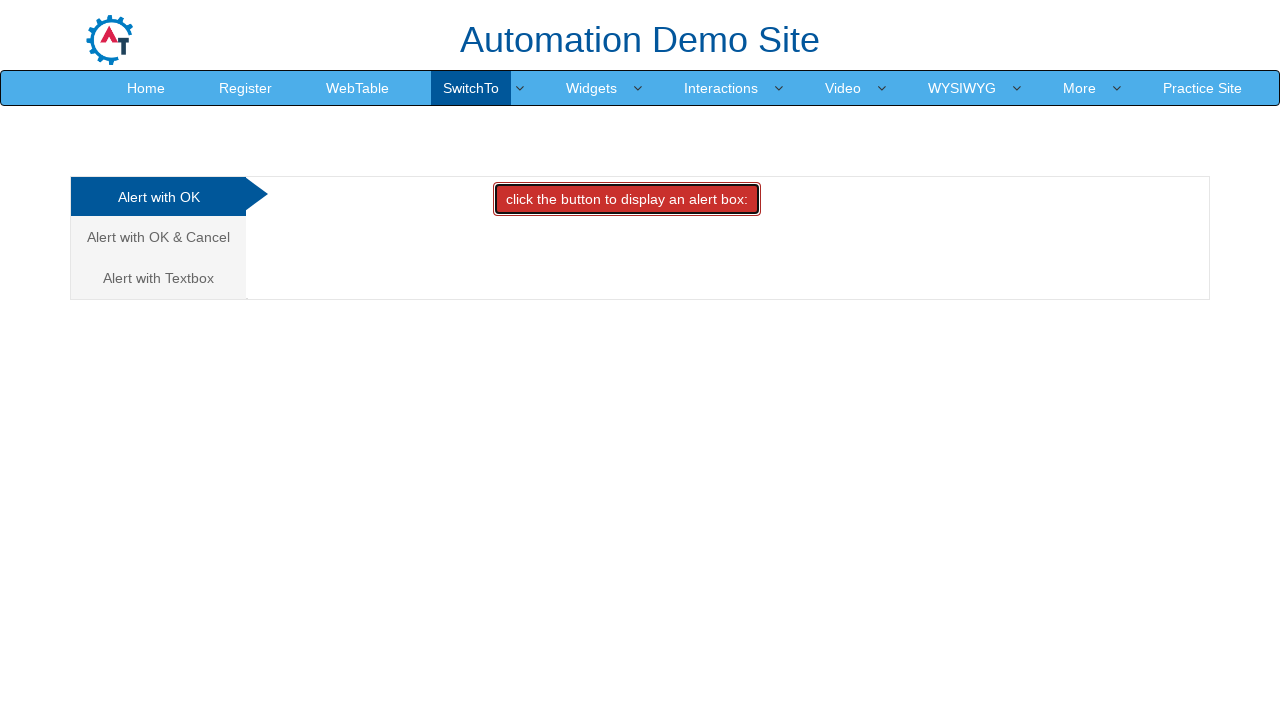